Tests right-click context menu functionality by performing a context click on a button and verifying the context menu appears with the copy option

Starting URL: https://swisnl.github.io/jQuery-contextMenu/demo.html

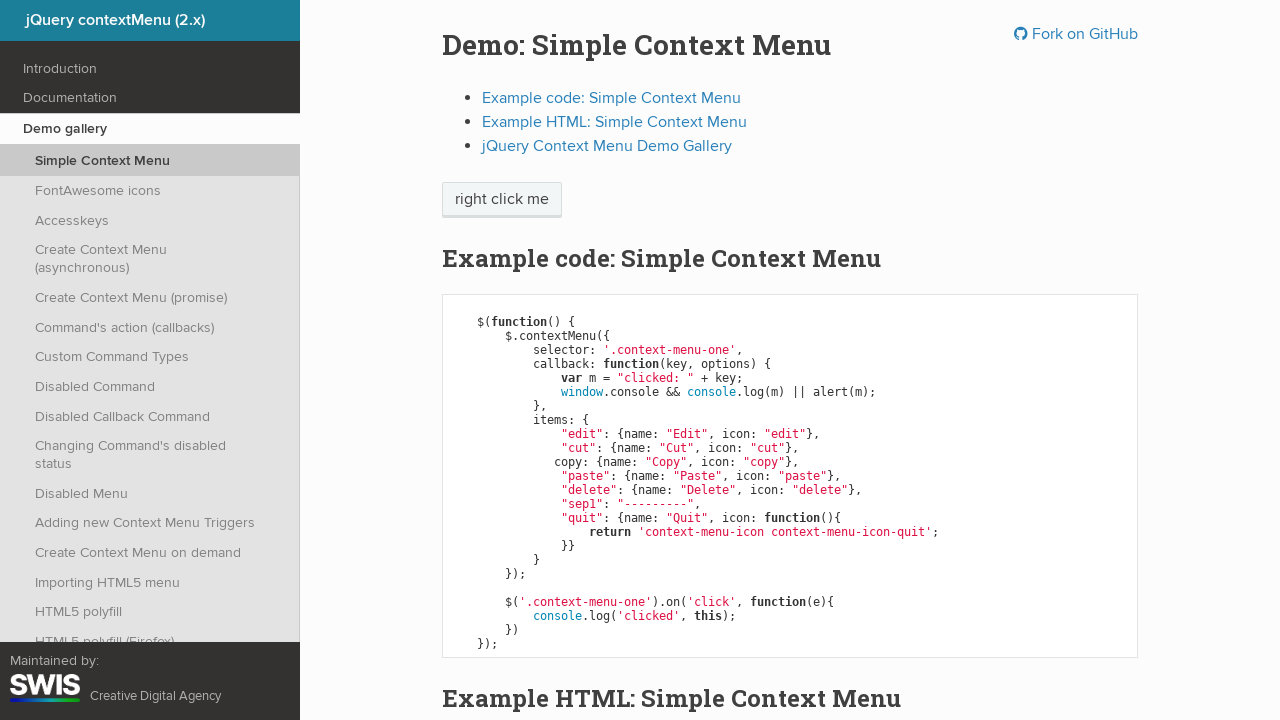

Right-clicked on context menu trigger button at (502, 200) on span.context-menu-one.btn.btn-neutral
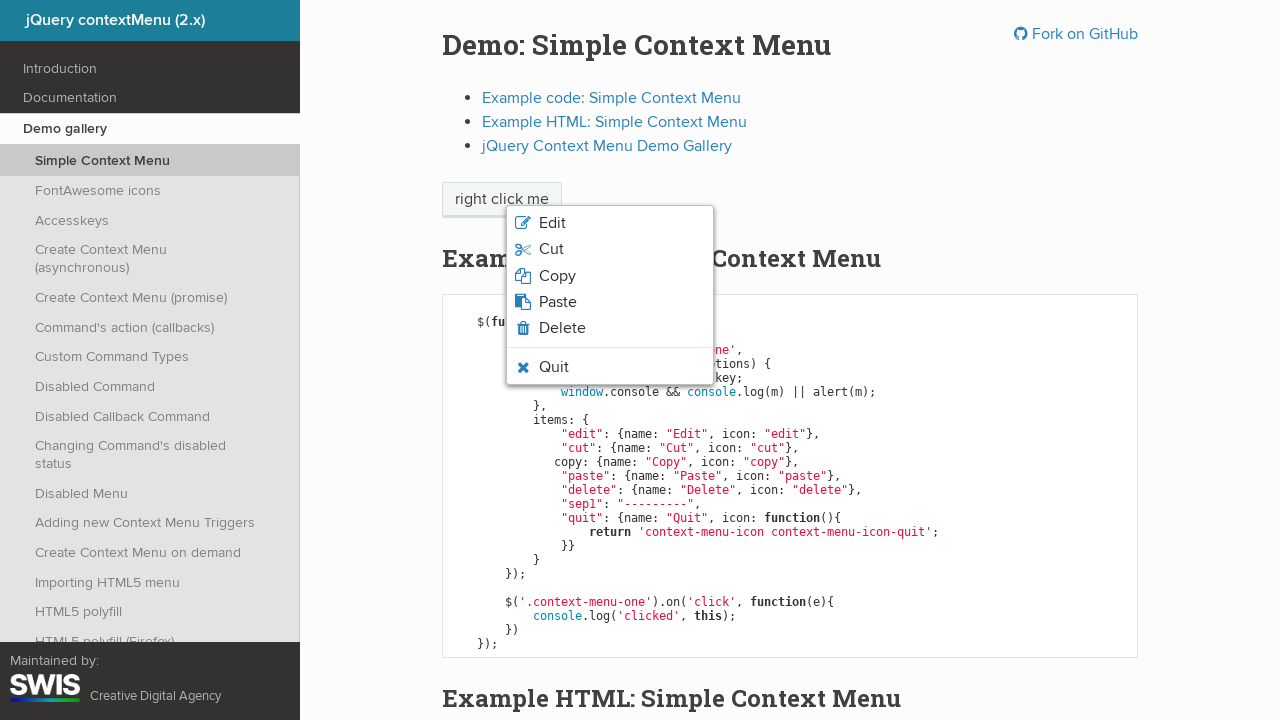

Context menu appeared with copy option visible
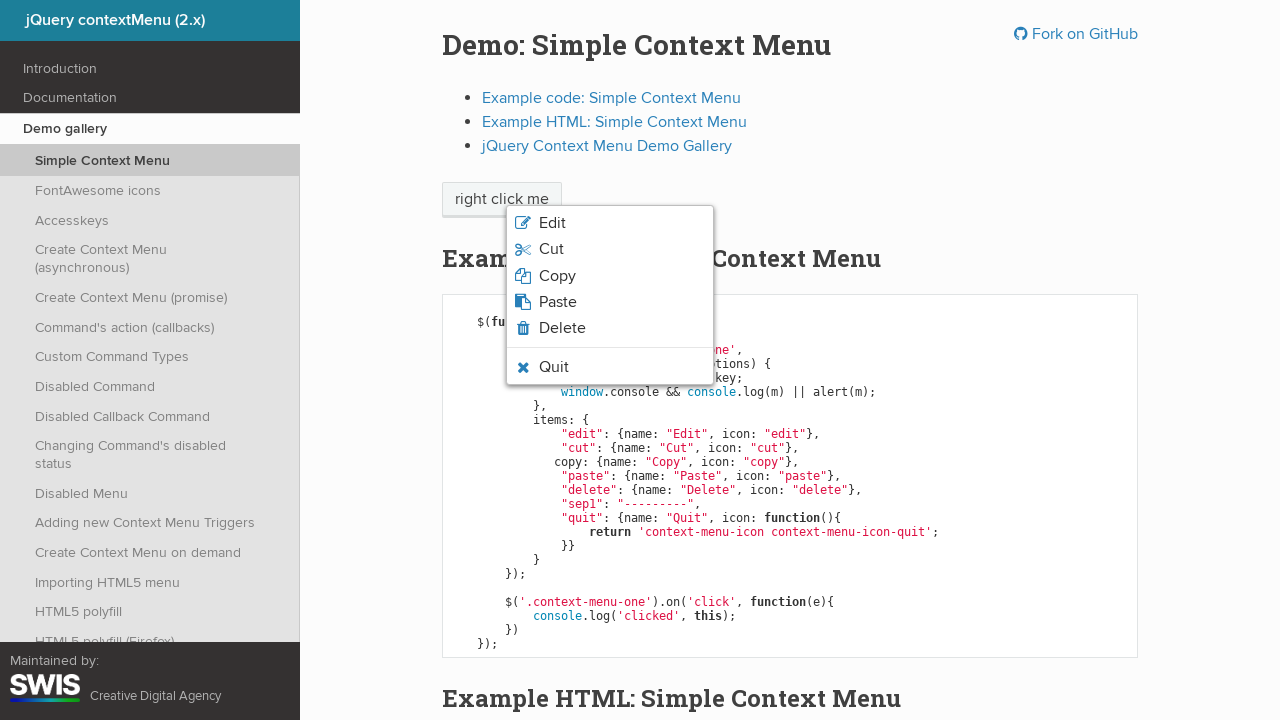

Copy element confirmed to be in visible state
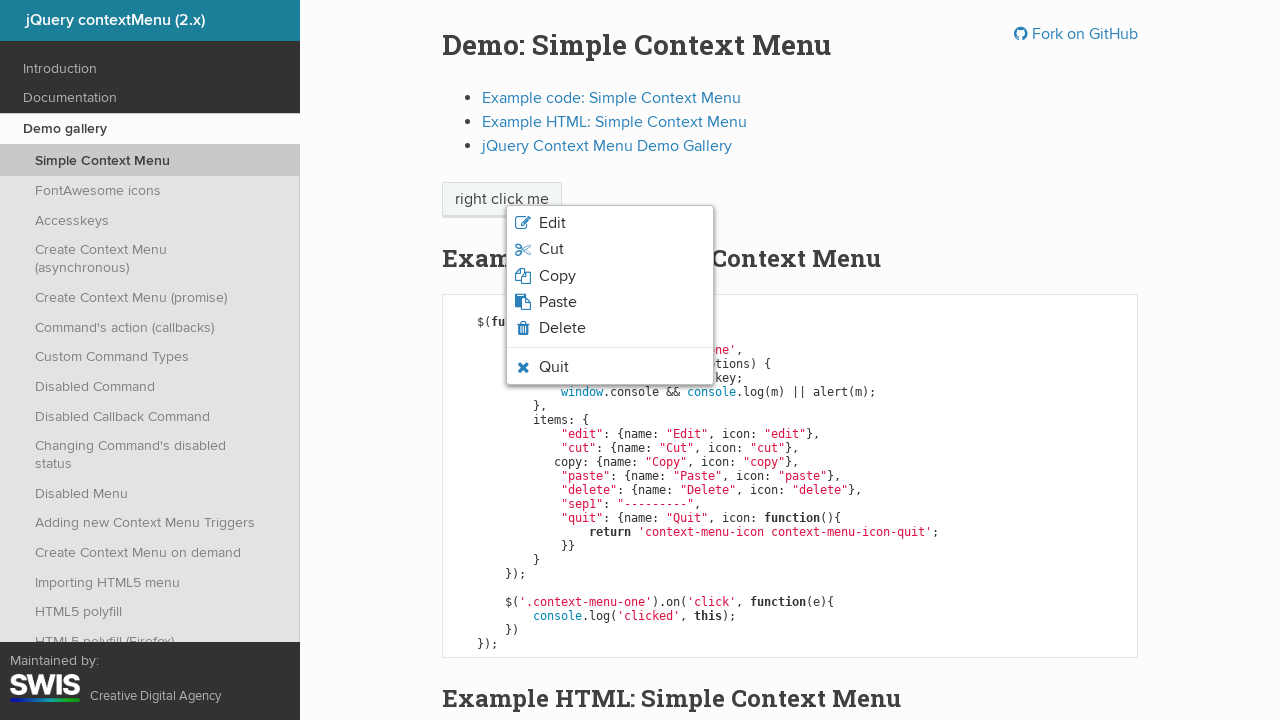

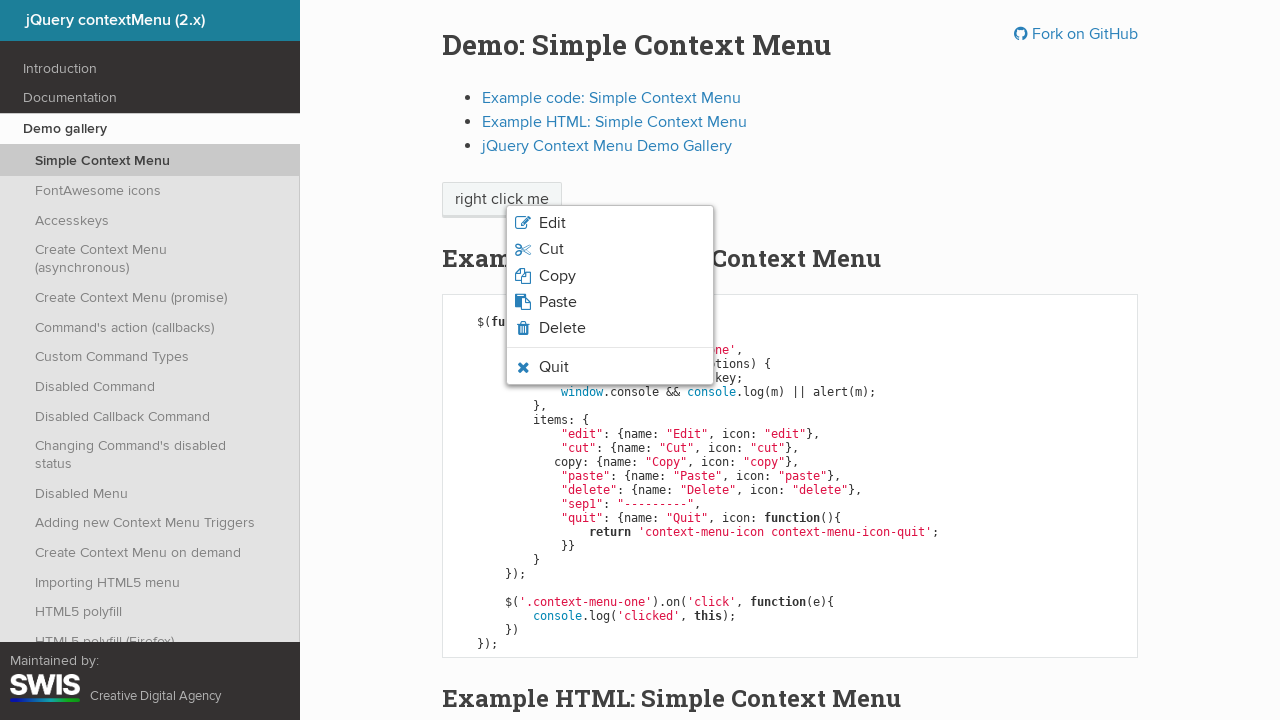